Tests SpiceJet flight booking interface by selecting passengers, departure city, and senior citizen option

Starting URL: https://www.spicejet.com

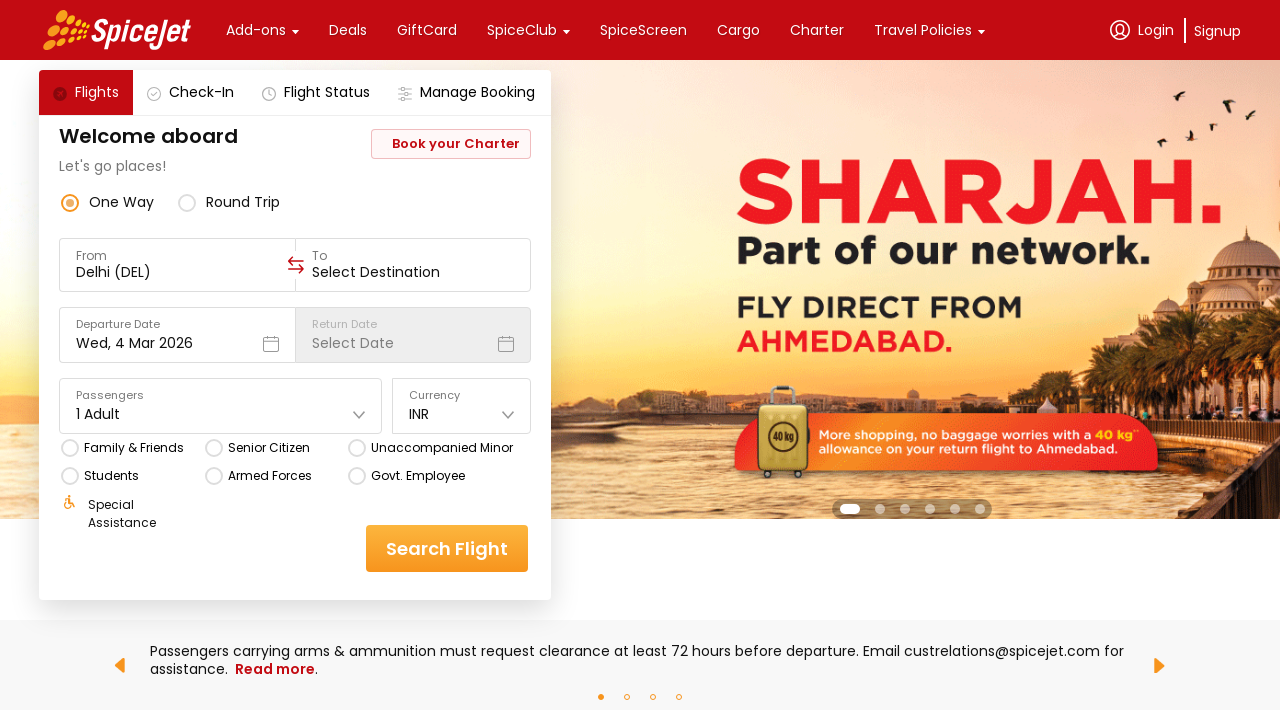

Clicked on Passengers dropdown at (221, 396) on xpath=//div[text()='Passengers']
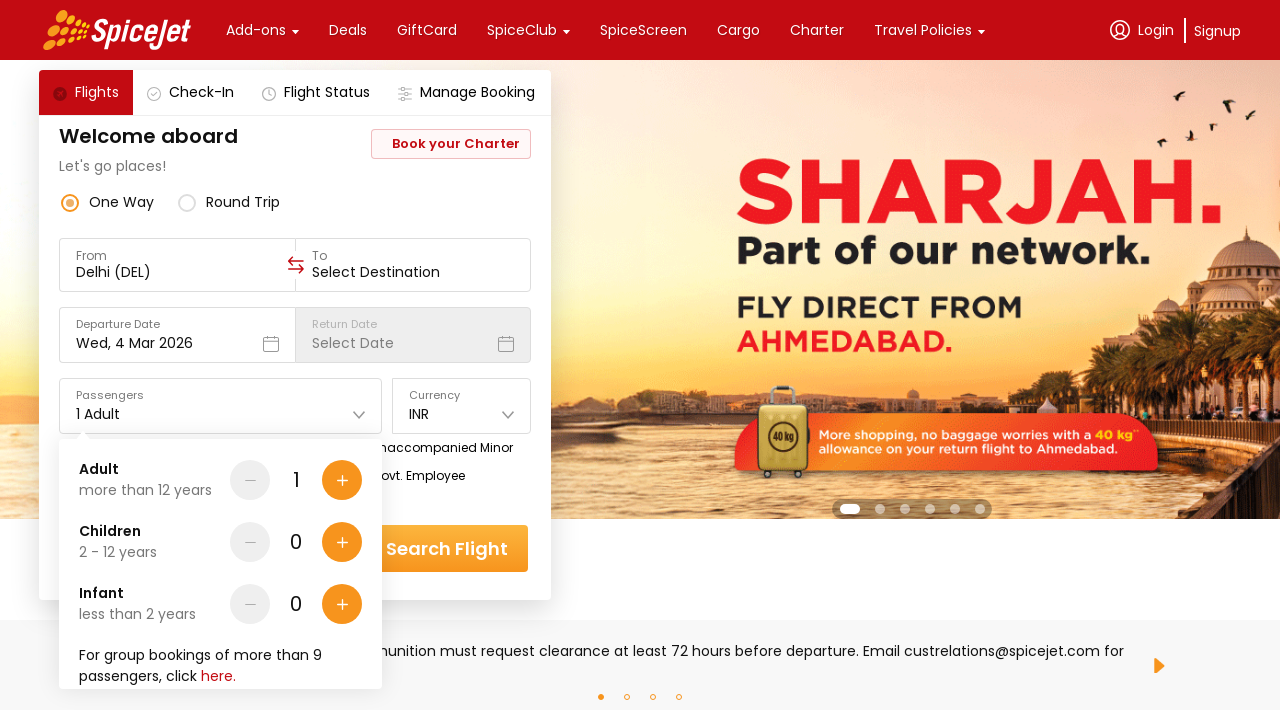

Clicked adult plus button (increment 1 of 4) at (342, 480) on xpath=//div[@data-testid='Adult-testID-plus-one-cta']
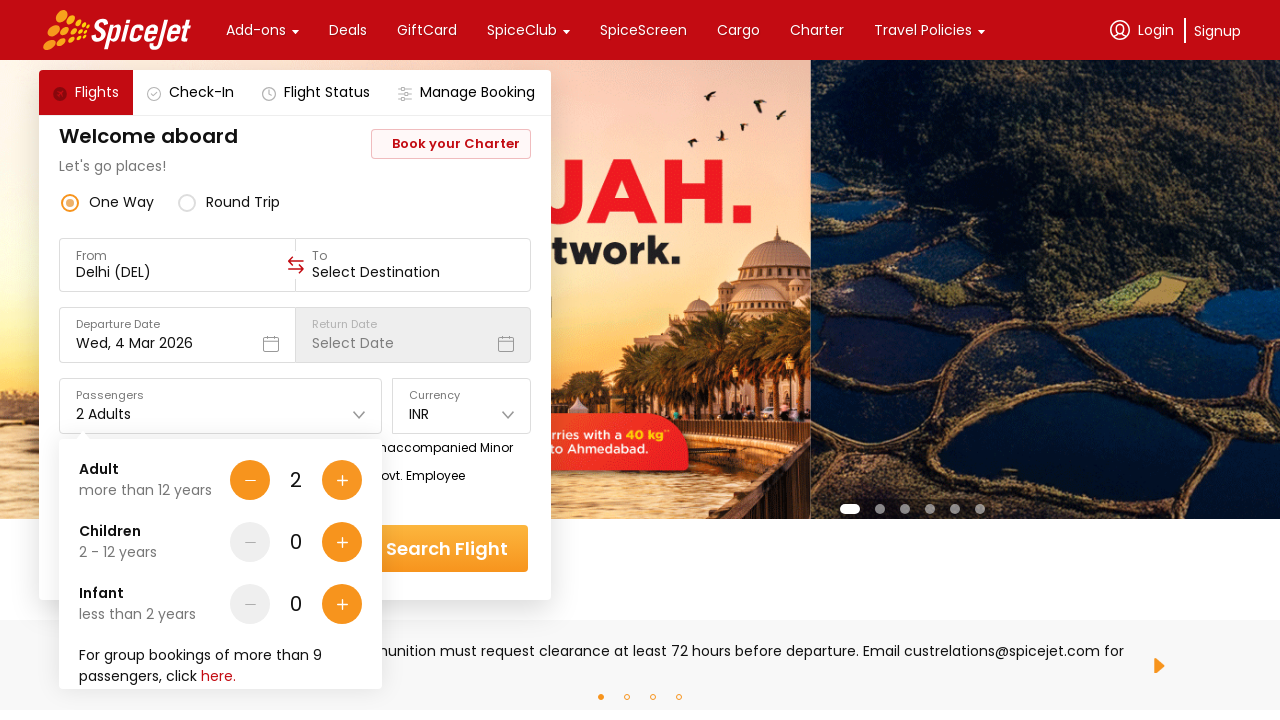

Clicked adult plus button (increment 2 of 4) at (342, 480) on xpath=//div[@data-testid='Adult-testID-plus-one-cta']
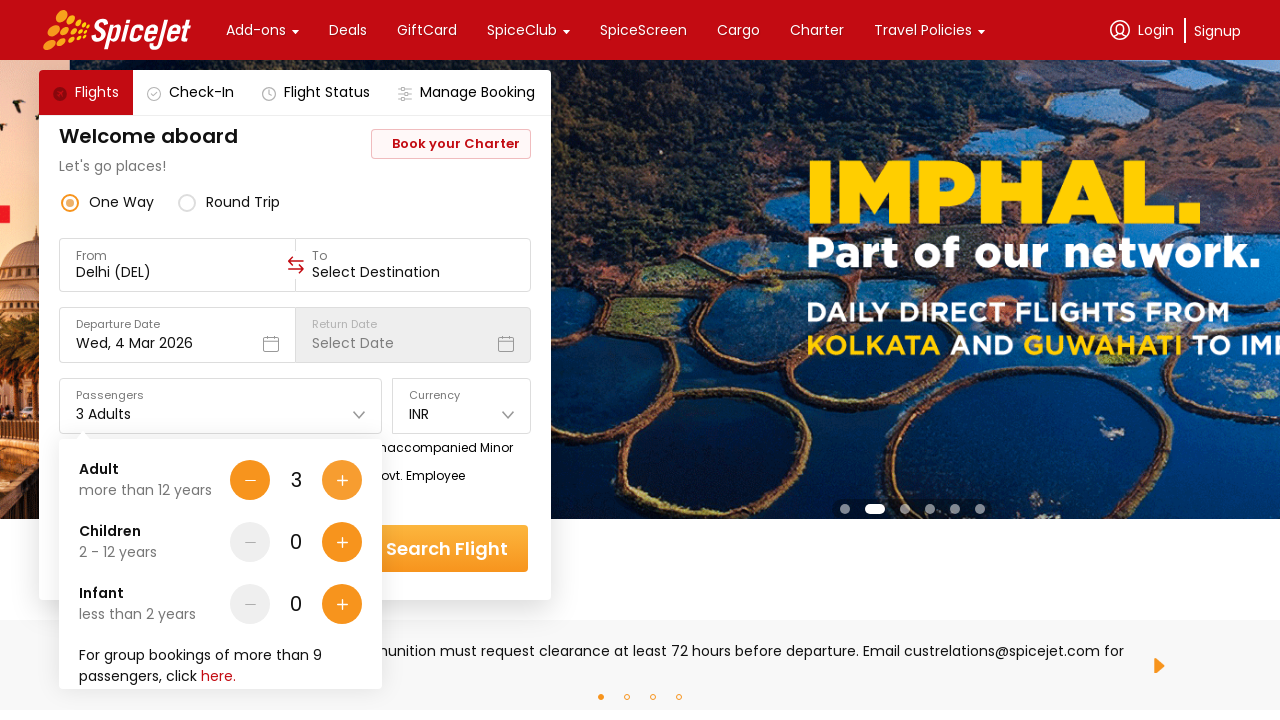

Clicked adult plus button (increment 3 of 4) at (342, 480) on xpath=//div[@data-testid='Adult-testID-plus-one-cta']
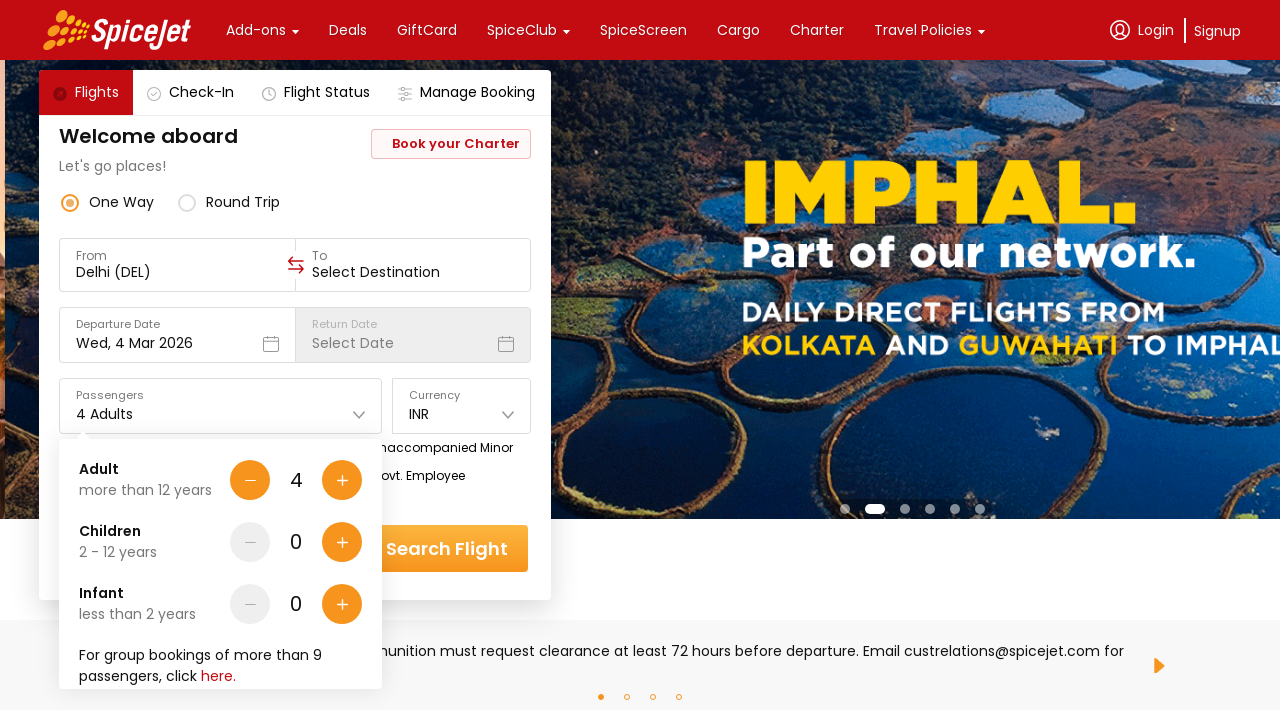

Clicked adult plus button (increment 4 of 4) at (342, 480) on xpath=//div[@data-testid='Adult-testID-plus-one-cta']
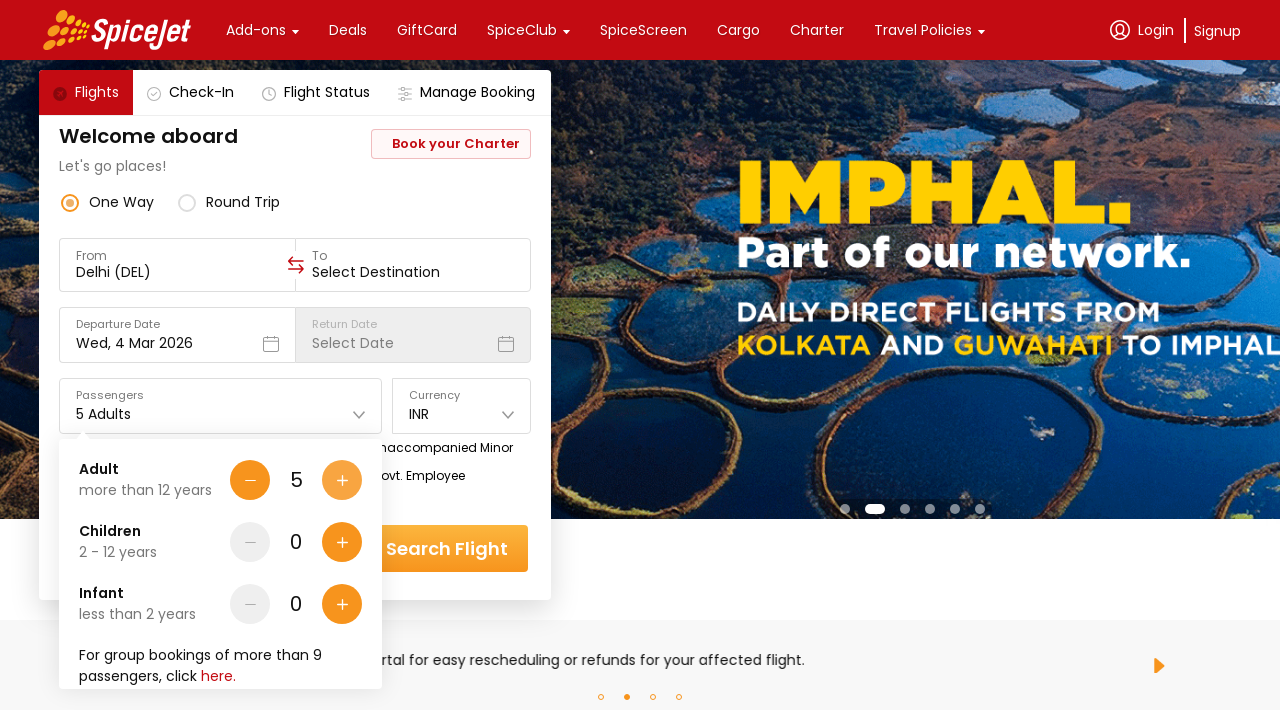

Clicked Done button to confirm passenger selection of 5 adults at (317, 648) on xpath=//div[@data-testid='home-page-travellers-done-cta']
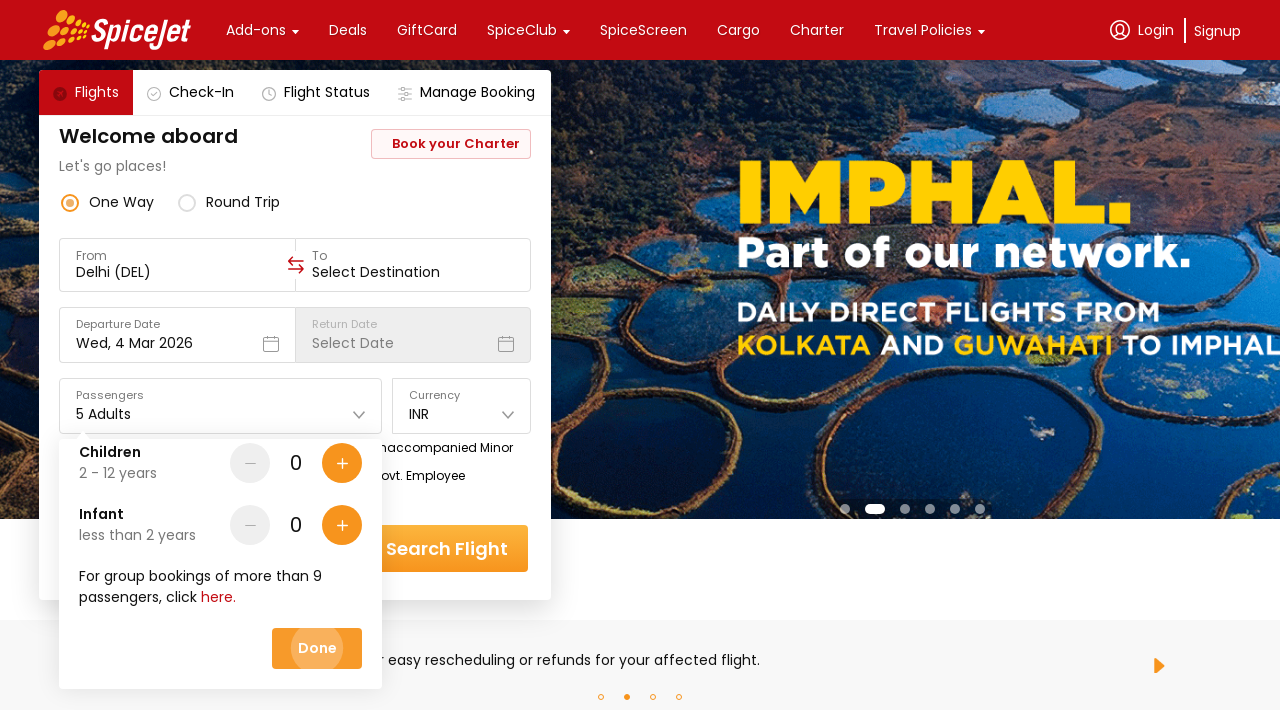

Clicked on From field to select departure city at (178, 256) on xpath=//div[text()='From']
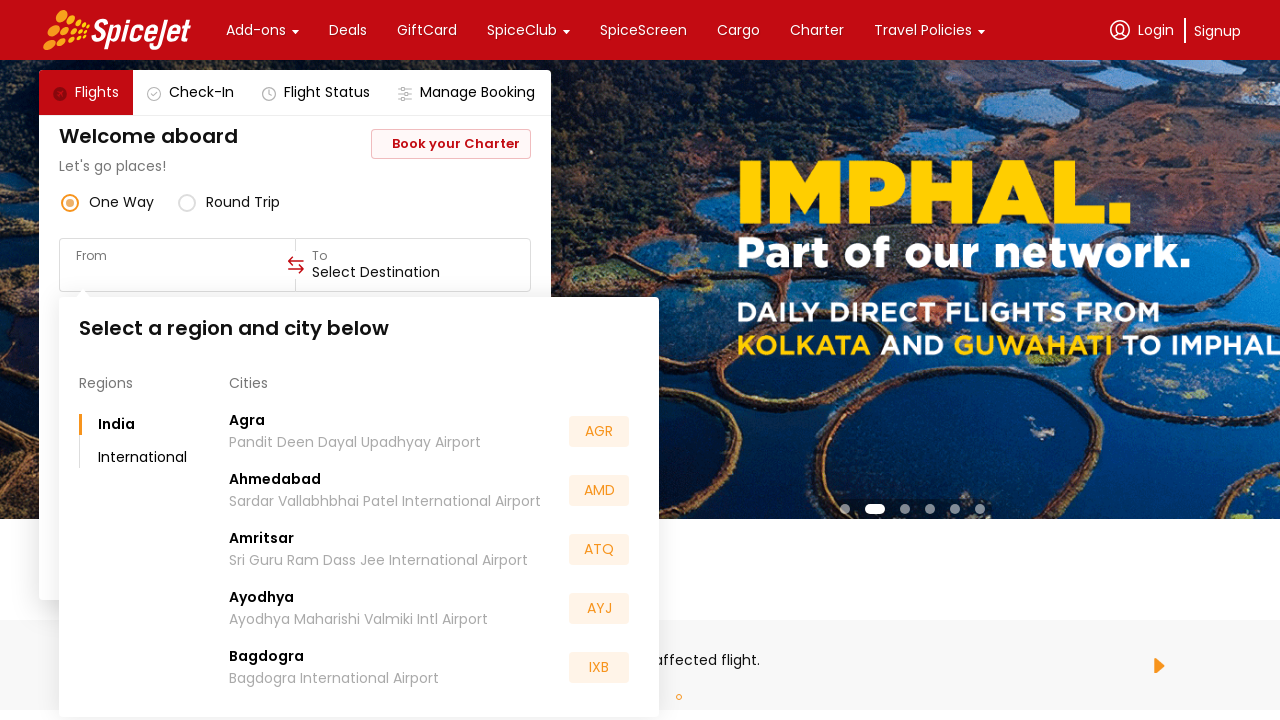

Selected Bangalore (BLR) as departure city at (599, 552) on xpath=//div[text()='BLR']
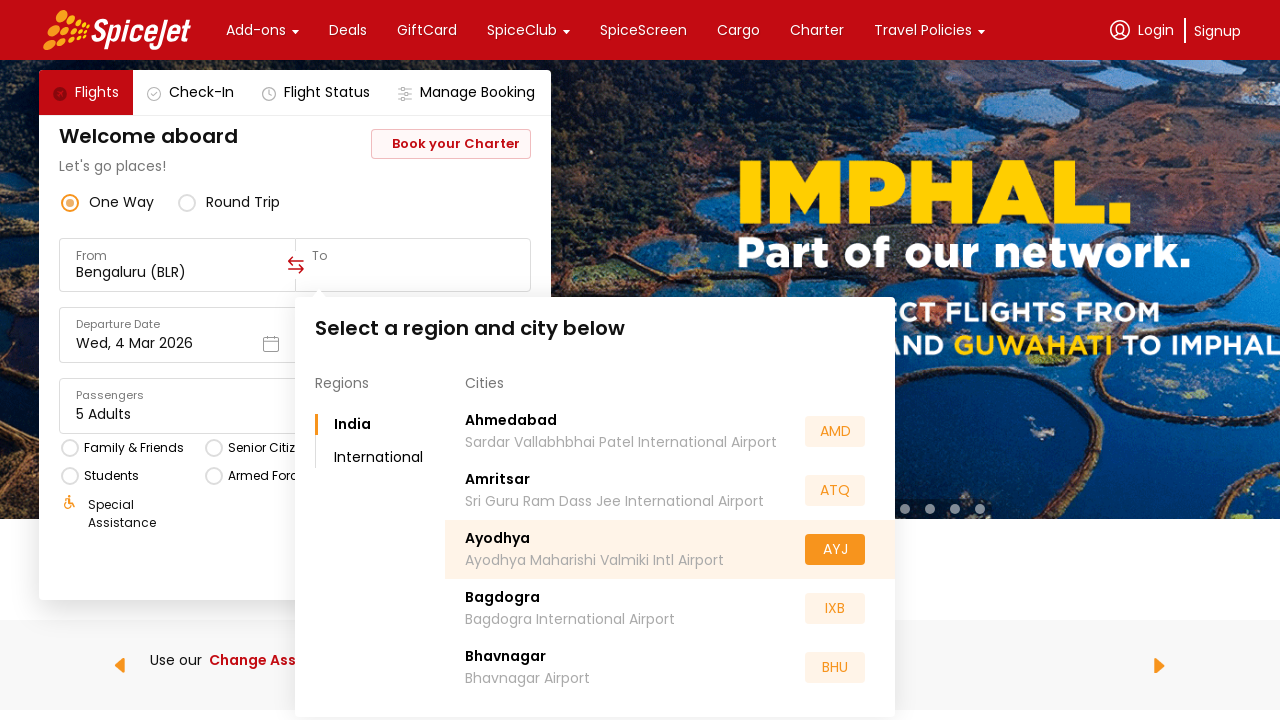

Clicked on Senior Citizen option at (268, 448) on xpath=//div[text()='Senior Citizen']
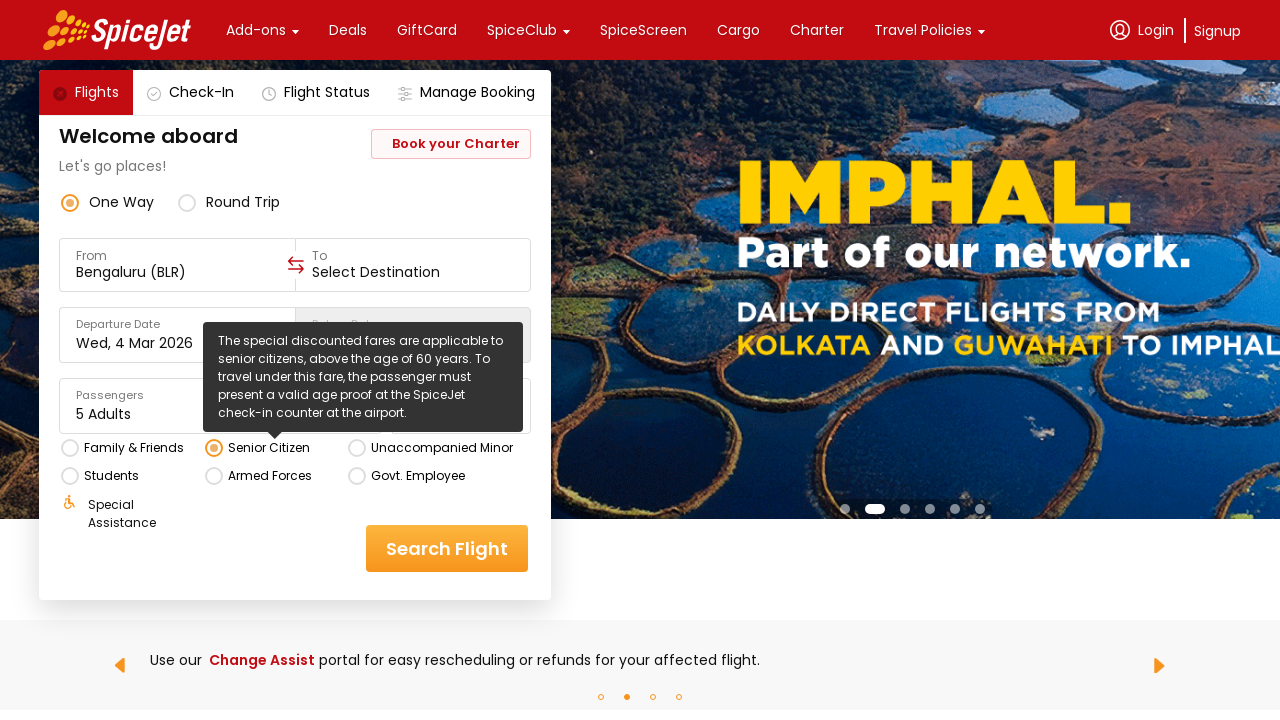

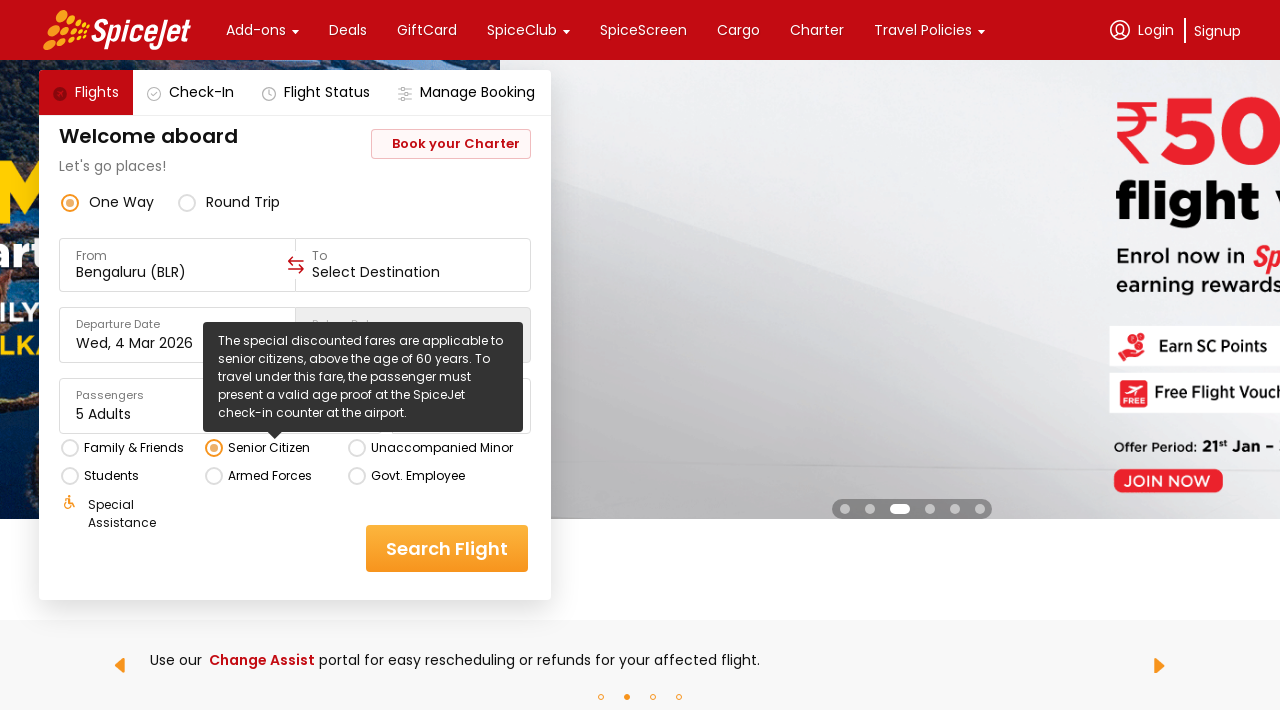